Tests navigation by clicking a link to the homepage and verifying the URL changes correctly

Starting URL: https://kristinek.github.io/site/examples/actions

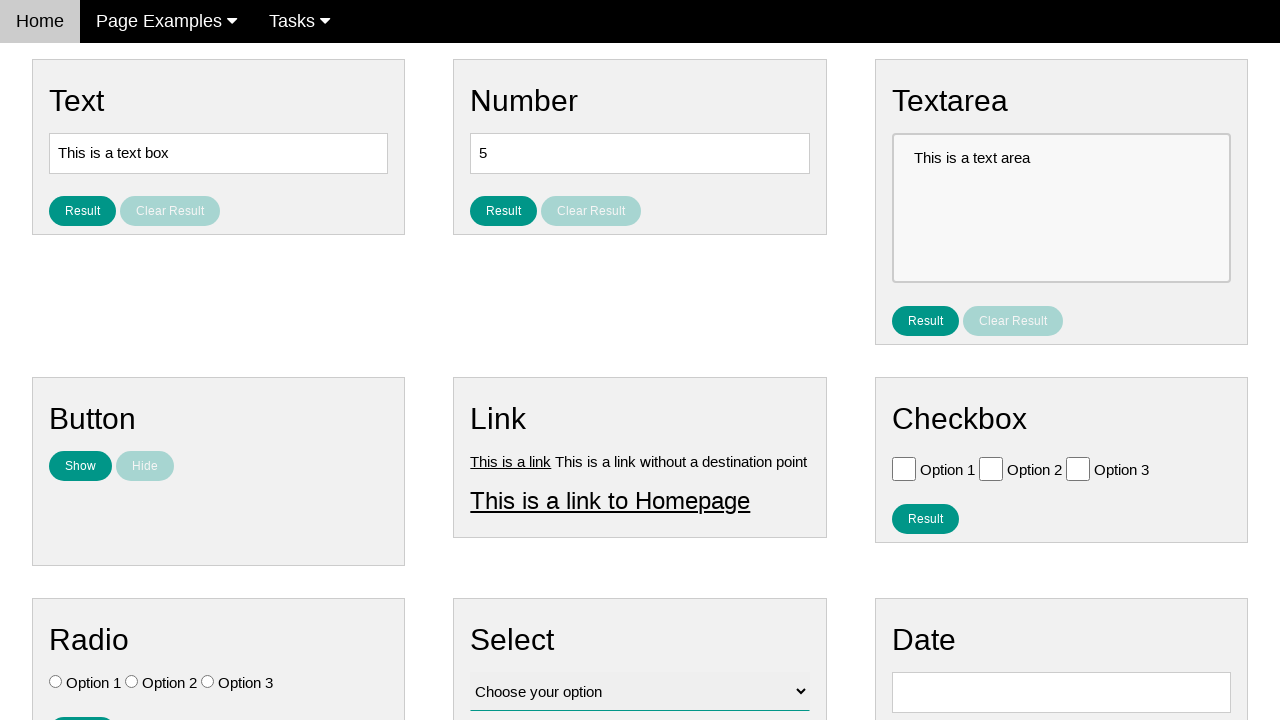

Verified starting URL is the actions page
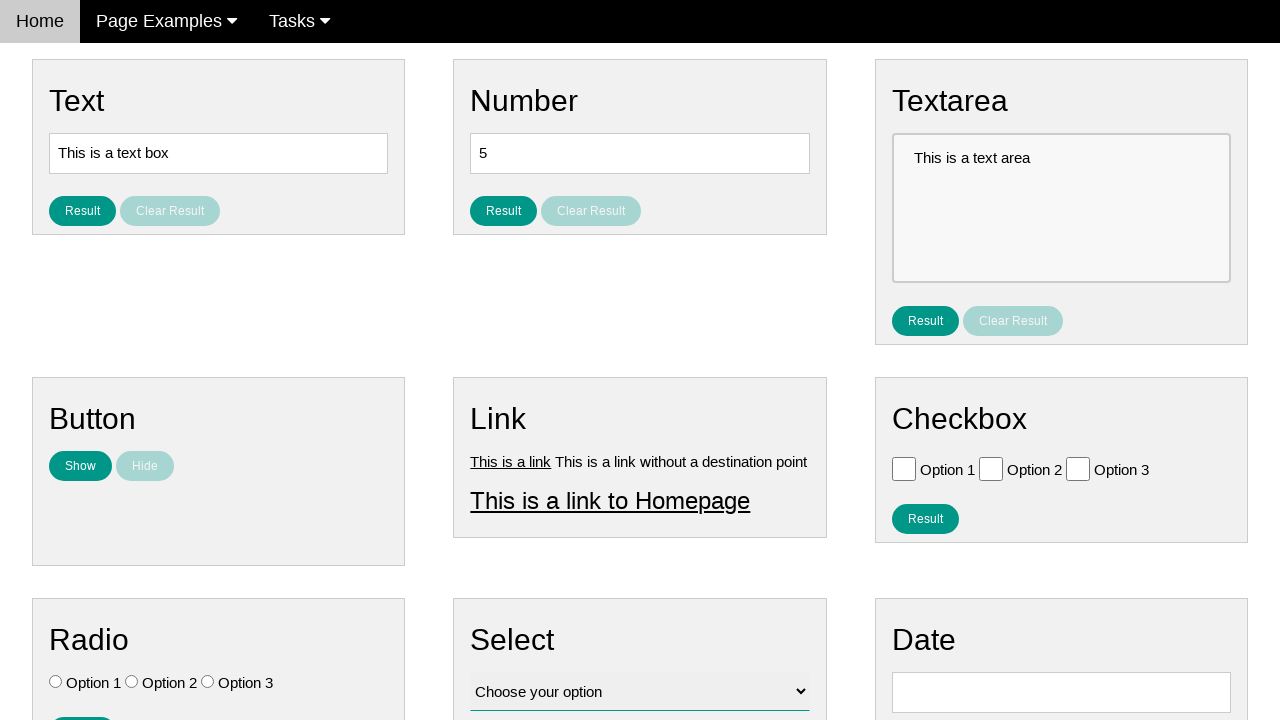

Clicked on homepage link at (610, 500) on #homepage_link
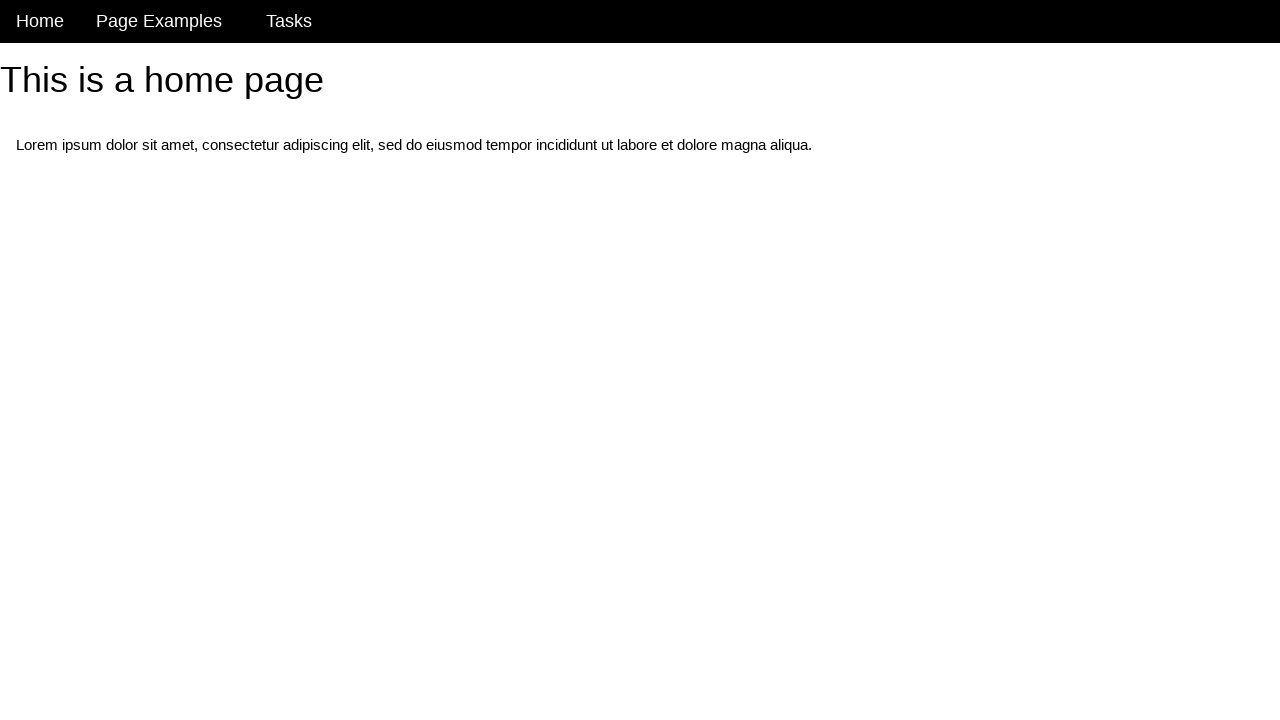

Navigation to homepage completed and page loaded
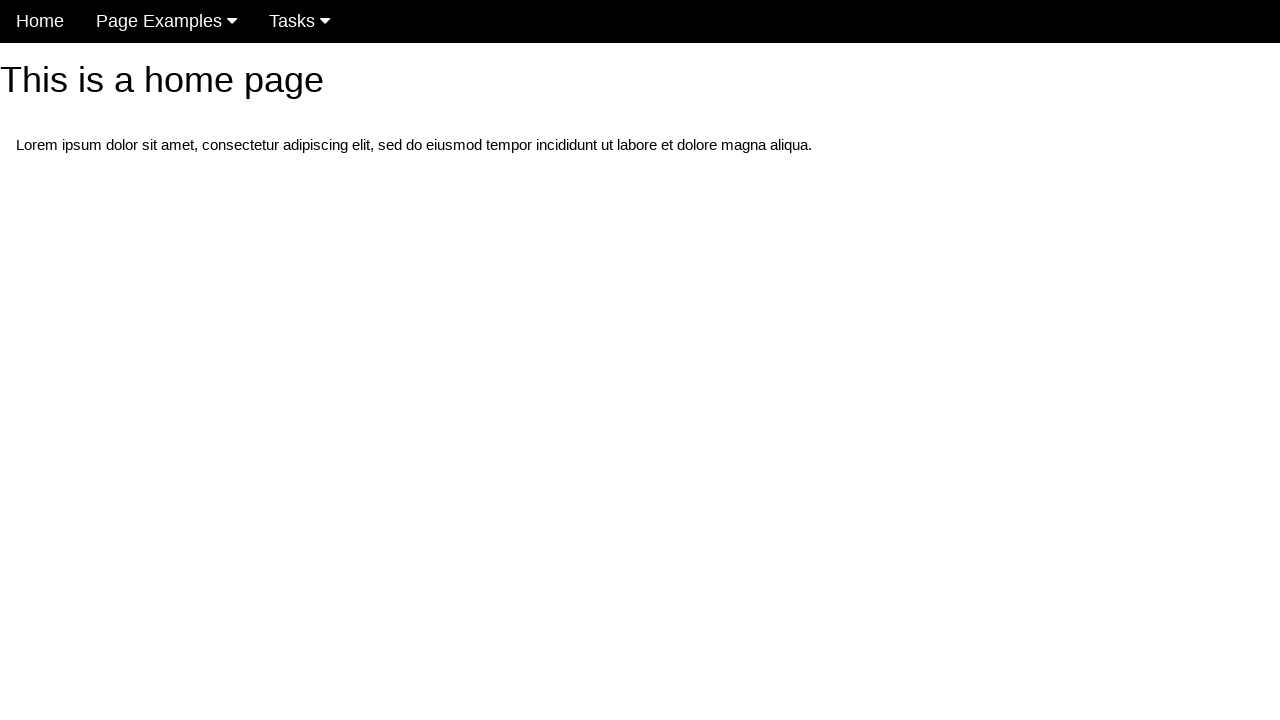

Verified URL changed from actions page
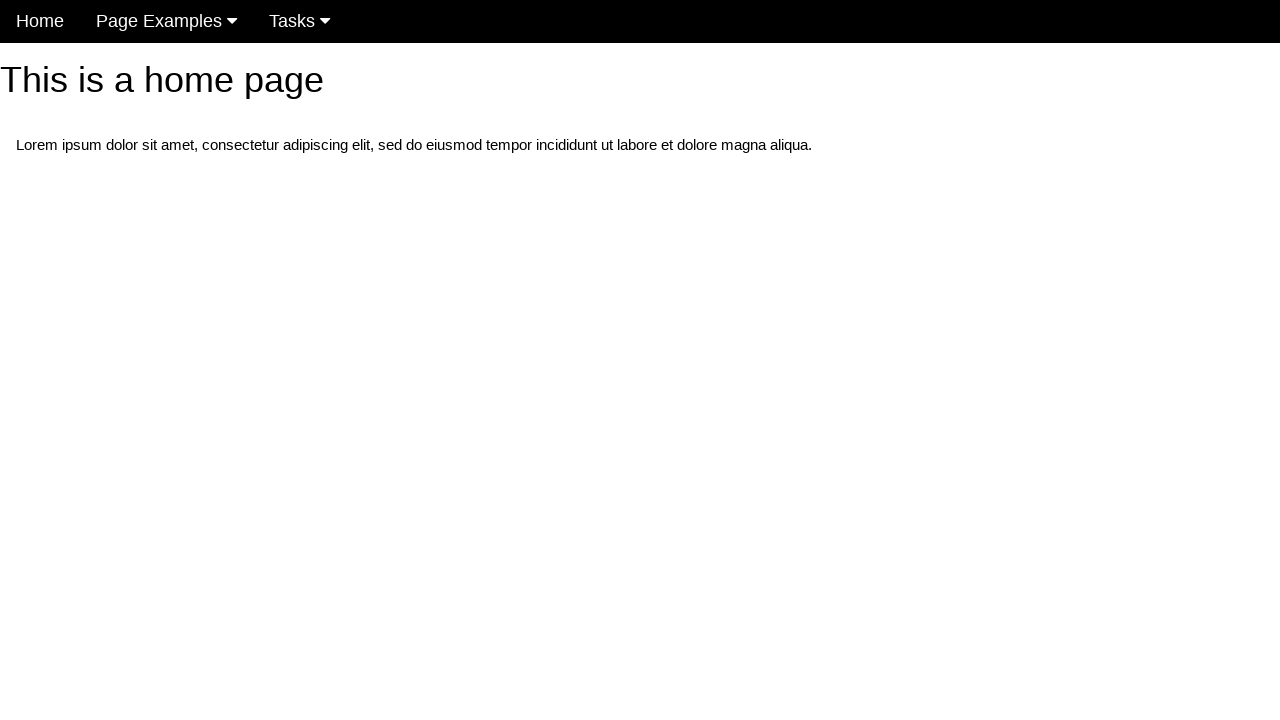

Verified current URL is the homepage
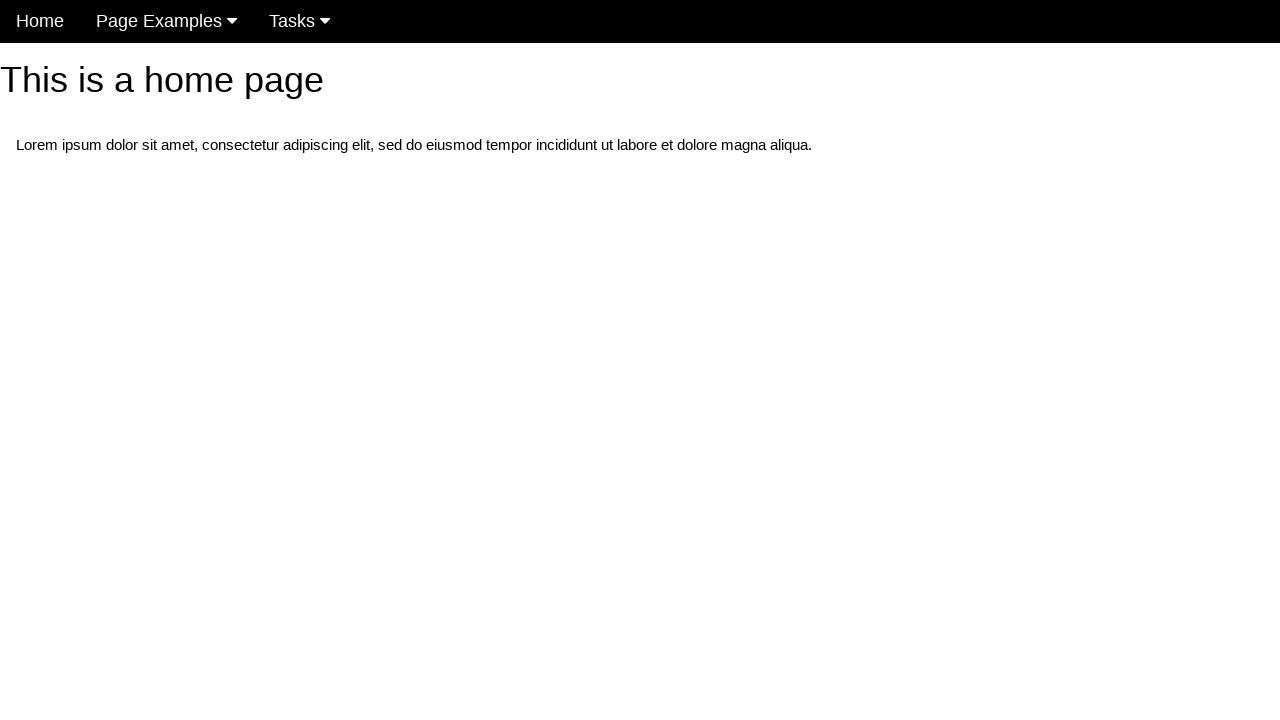

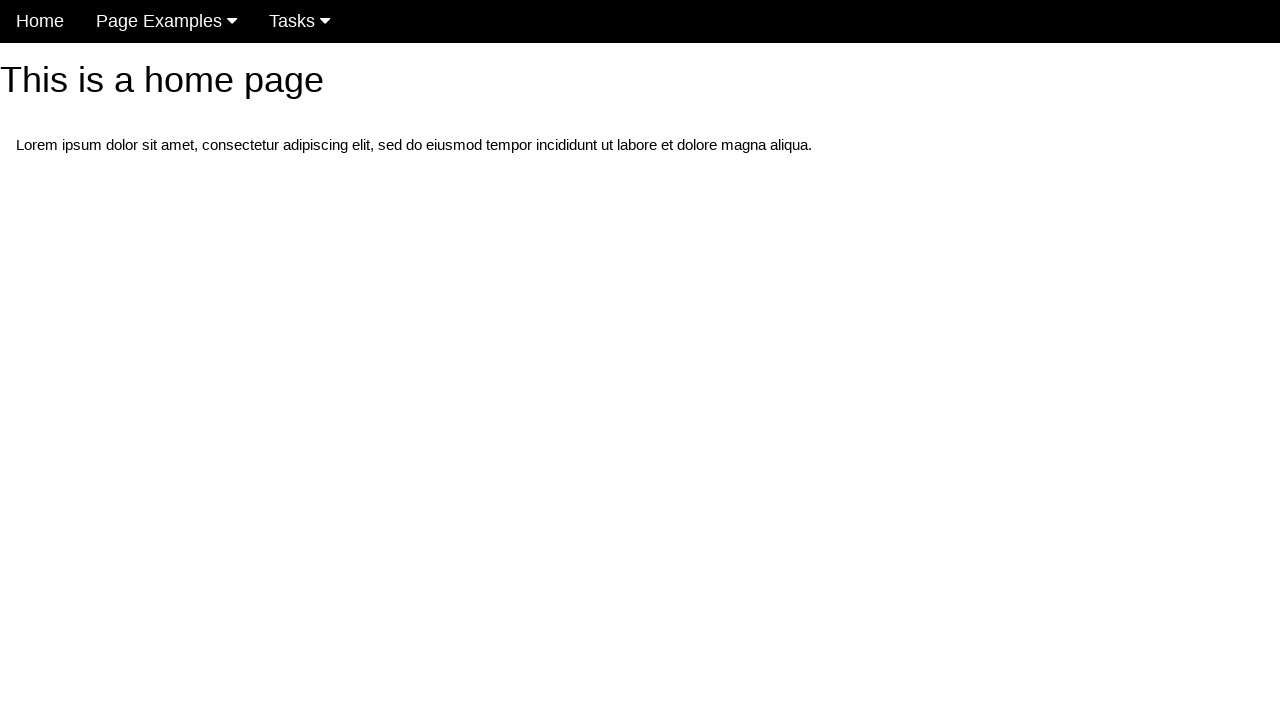